Tests drag and drop functionality by dragging element A to element B's position and verifying the elements swap positions

Starting URL: https://the-internet.herokuapp.com/drag_and_drop

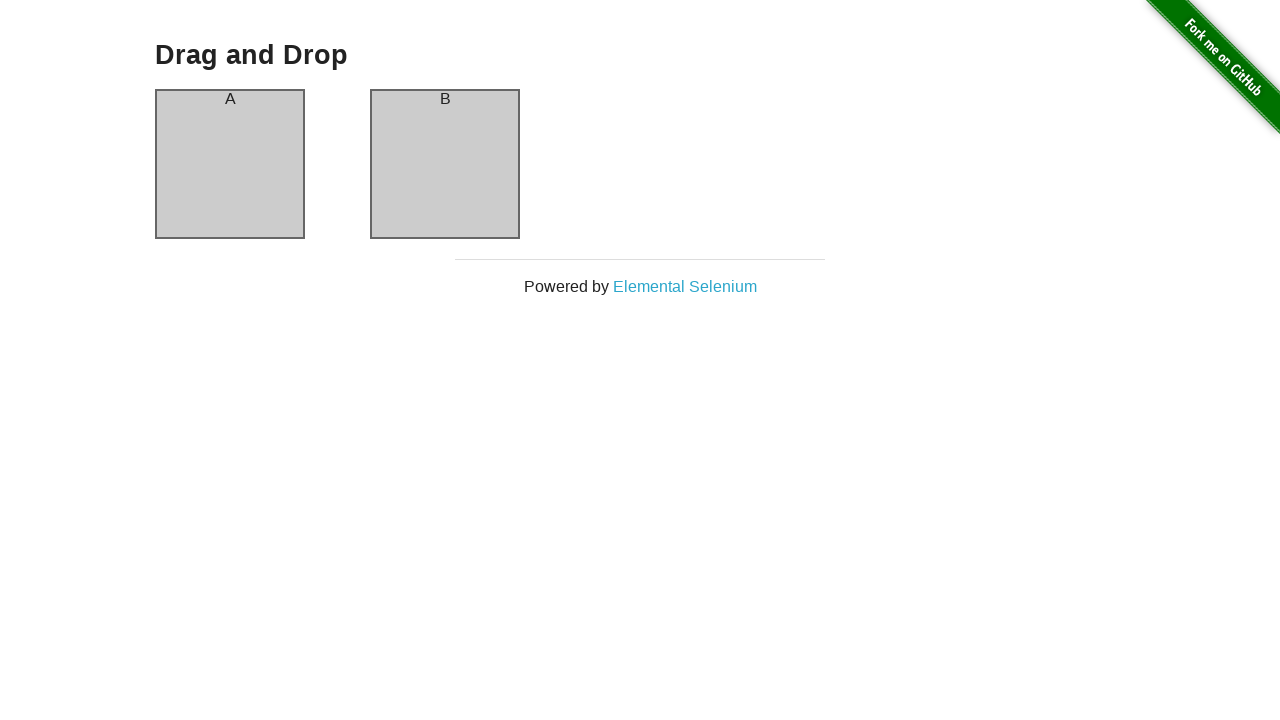

Waited for column A header to be present
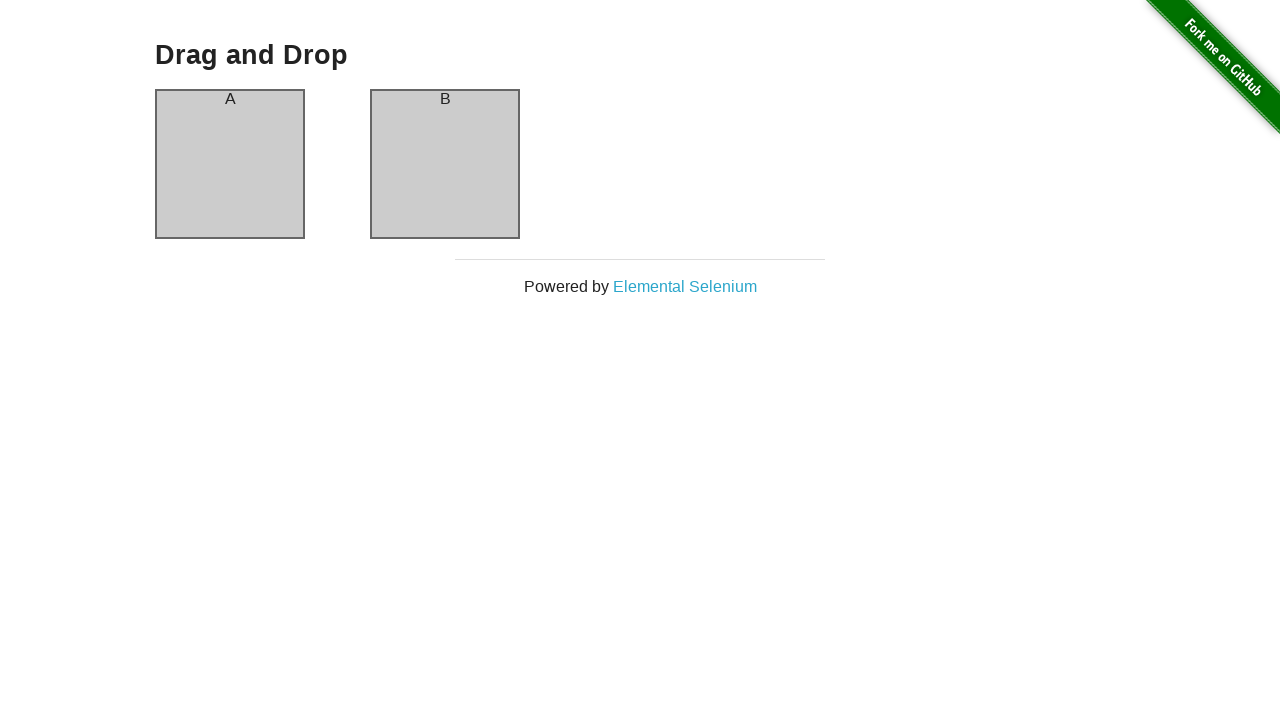

Dragged element A to element B's position at (445, 164)
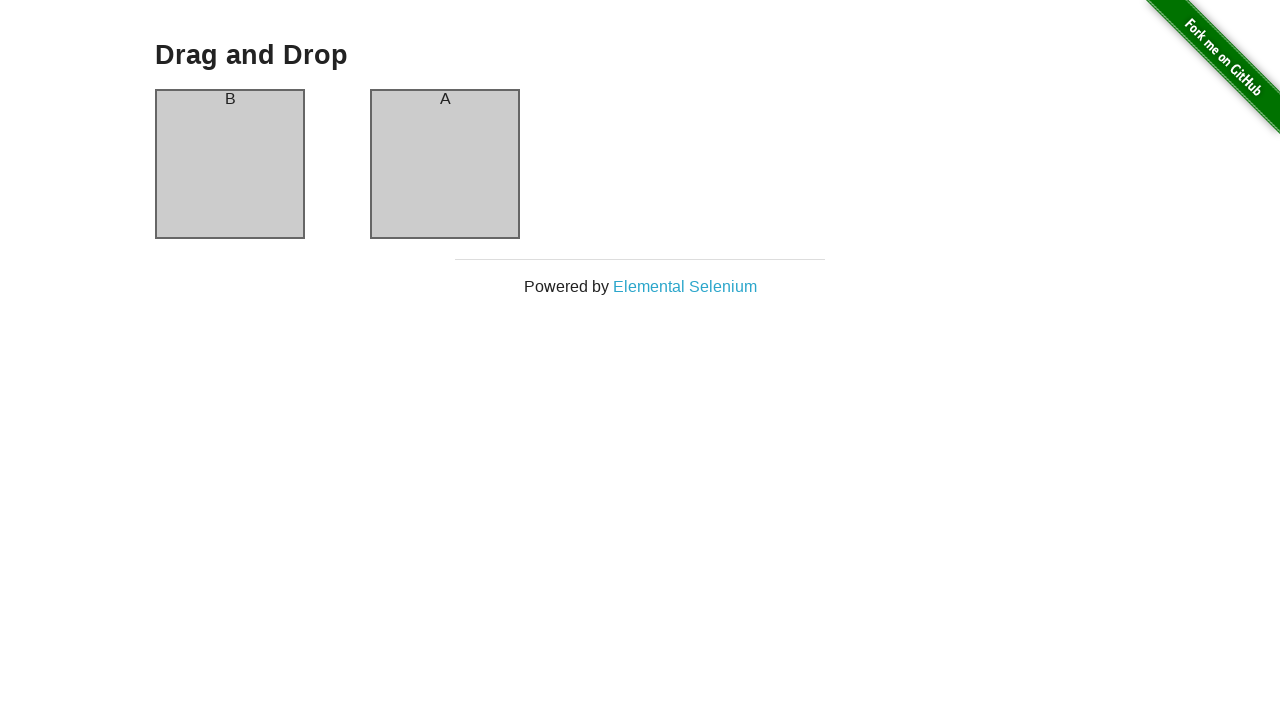

Verified that elements swapped positions - column A now contains element B
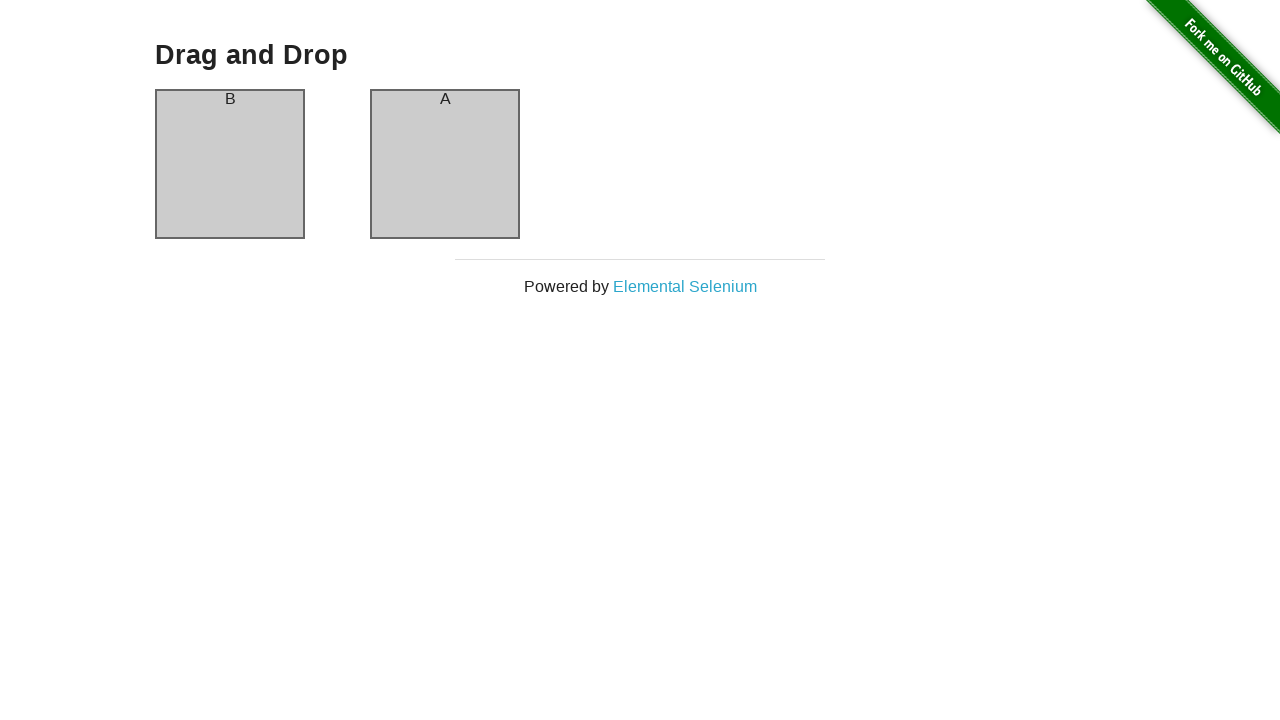

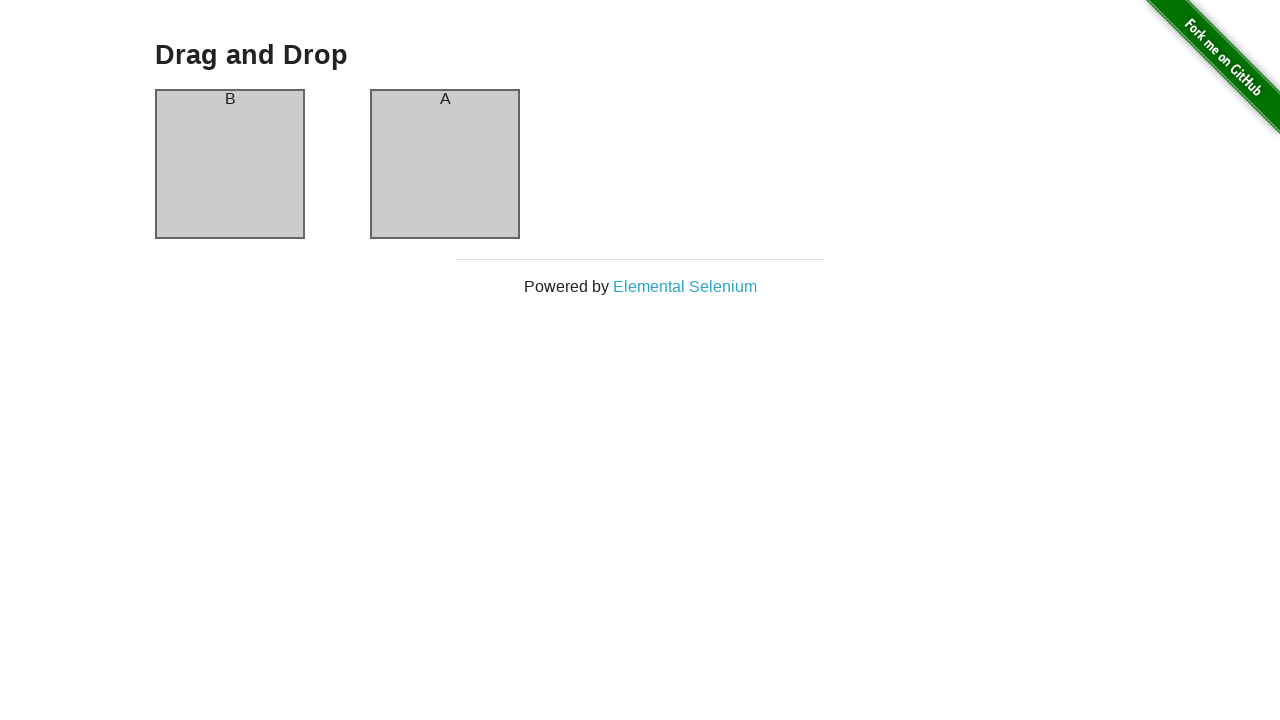